Tests adding 5 elements and then removing all of them one by one

Starting URL: https://the-internet.herokuapp.com/add_remove_elements/

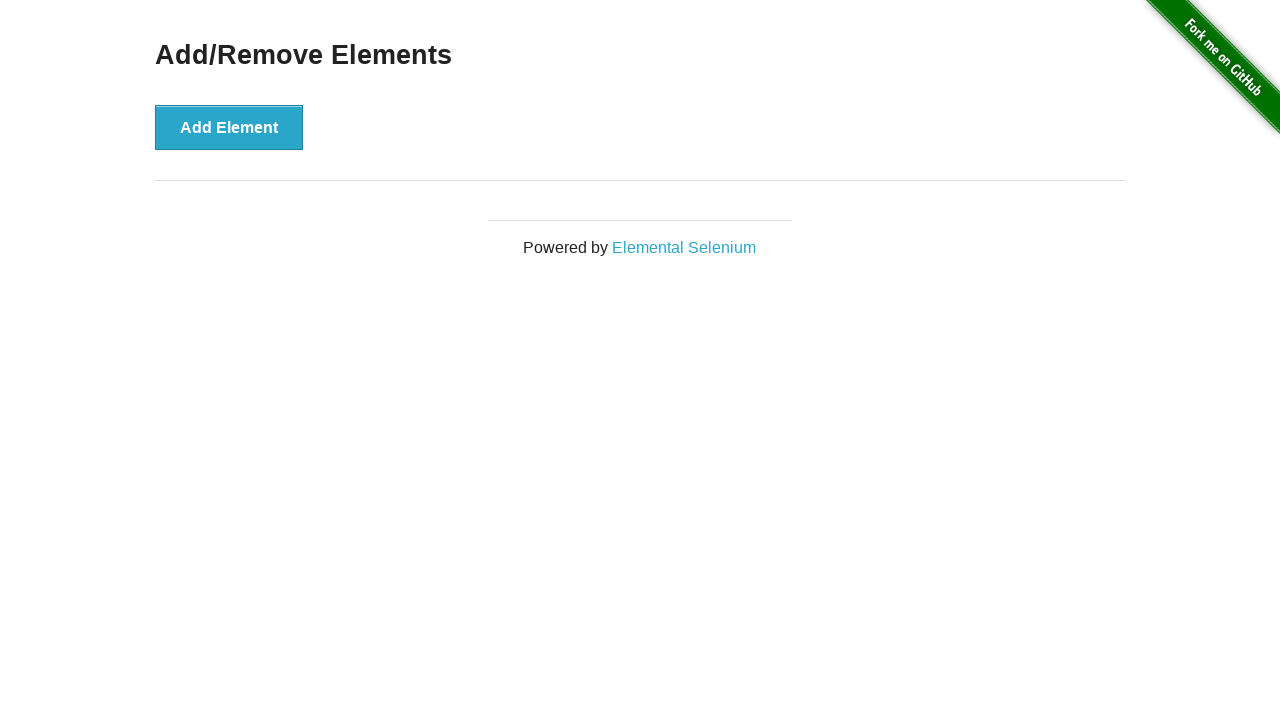

Navigated to Add/Remove Elements page
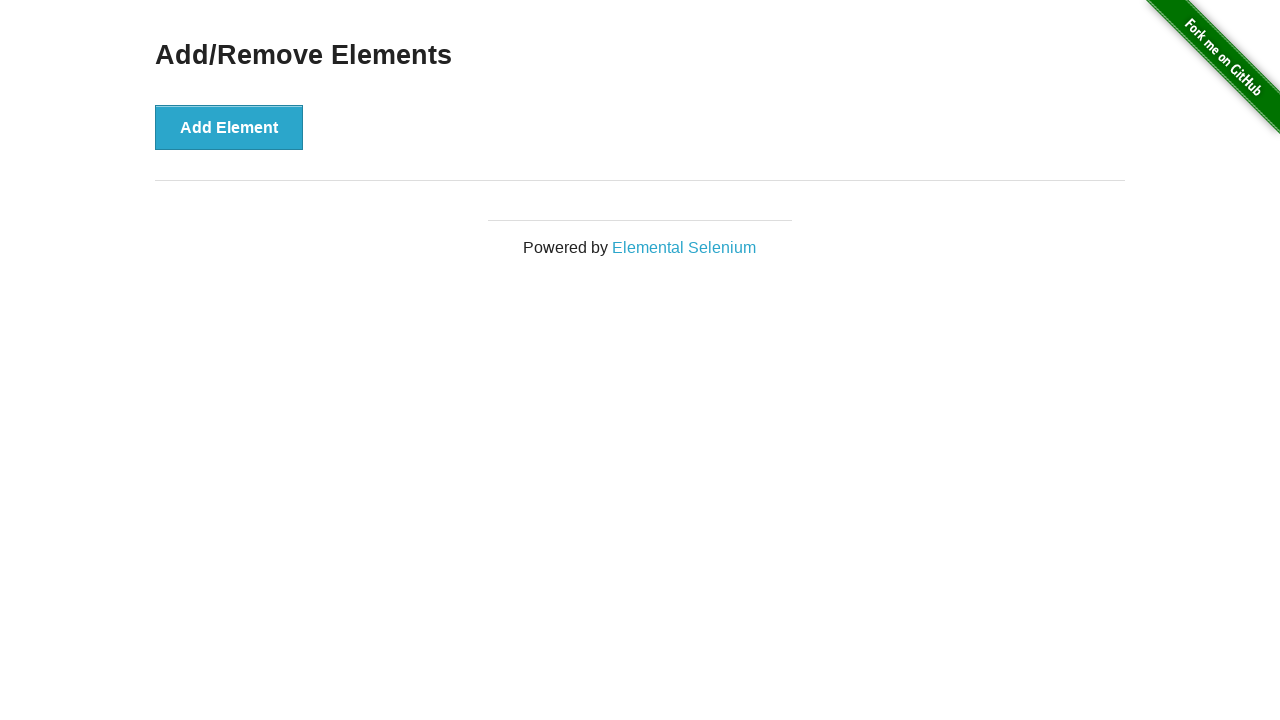

Clicked 'Add Element' button (iteration 1) at (229, 127) on button:has-text('Add Element')
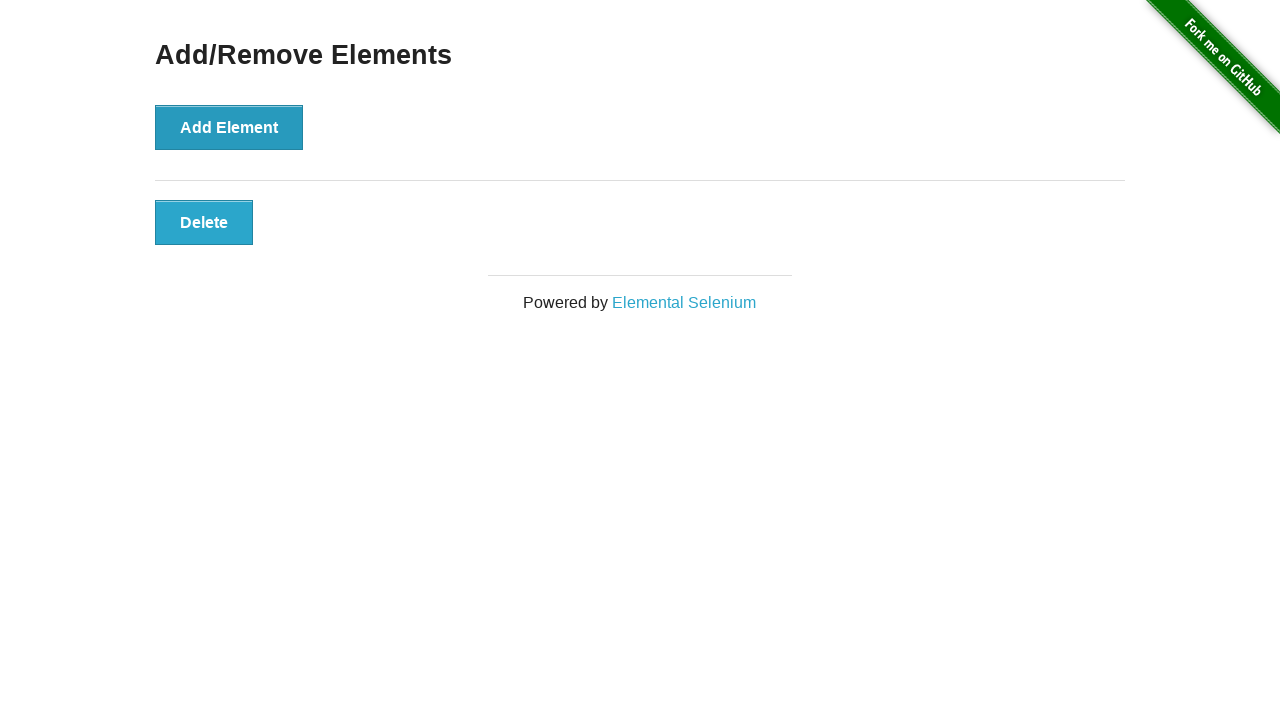

Clicked 'Add Element' button (iteration 2) at (229, 127) on button:has-text('Add Element')
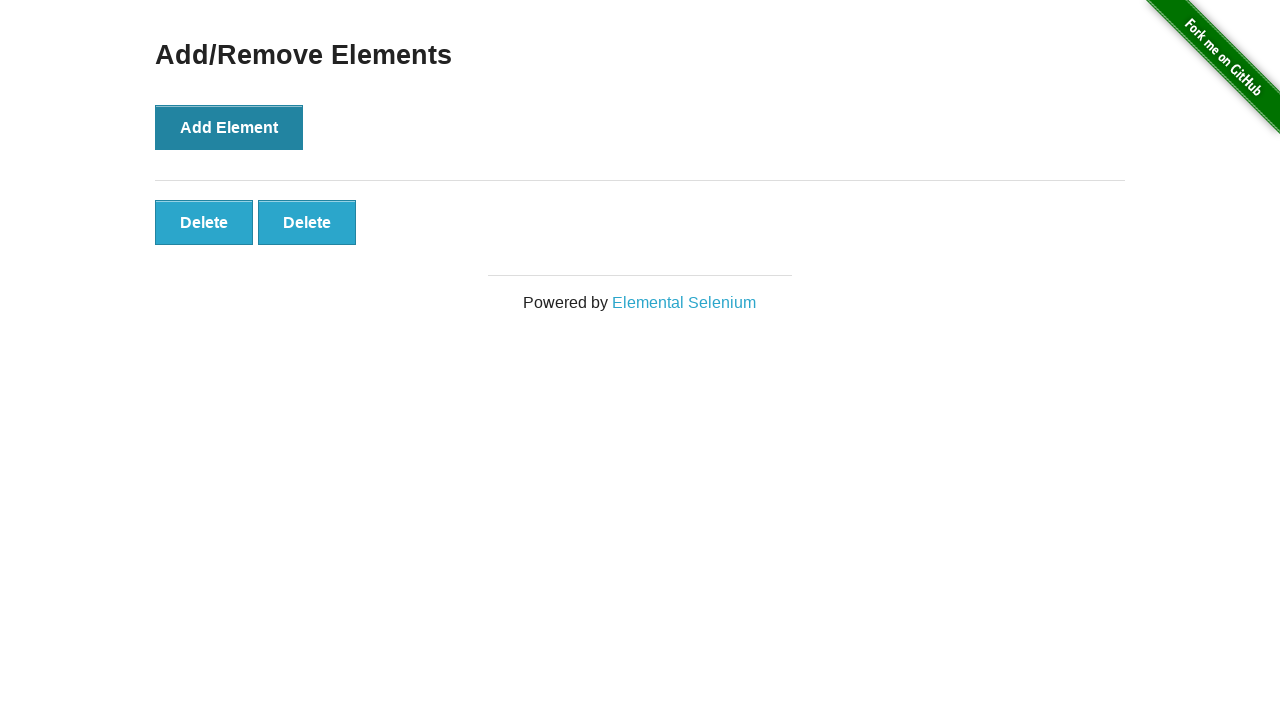

Clicked 'Add Element' button (iteration 3) at (229, 127) on button:has-text('Add Element')
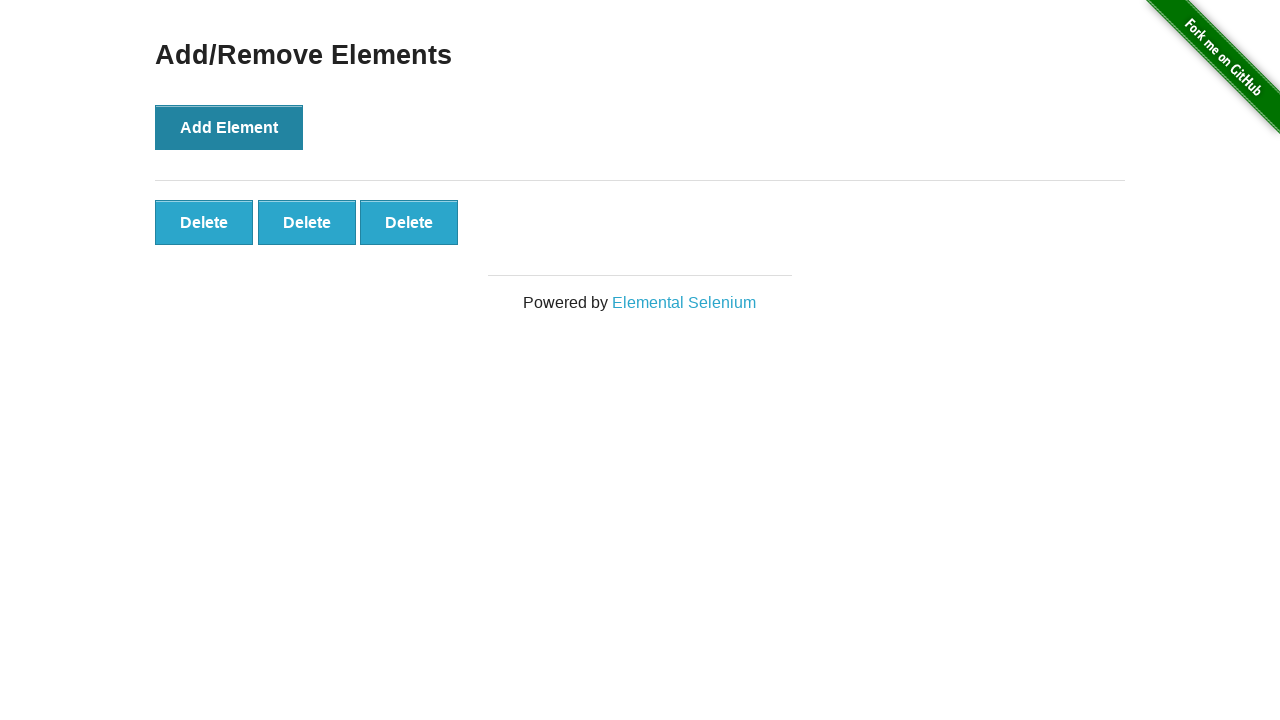

Clicked 'Add Element' button (iteration 4) at (229, 127) on button:has-text('Add Element')
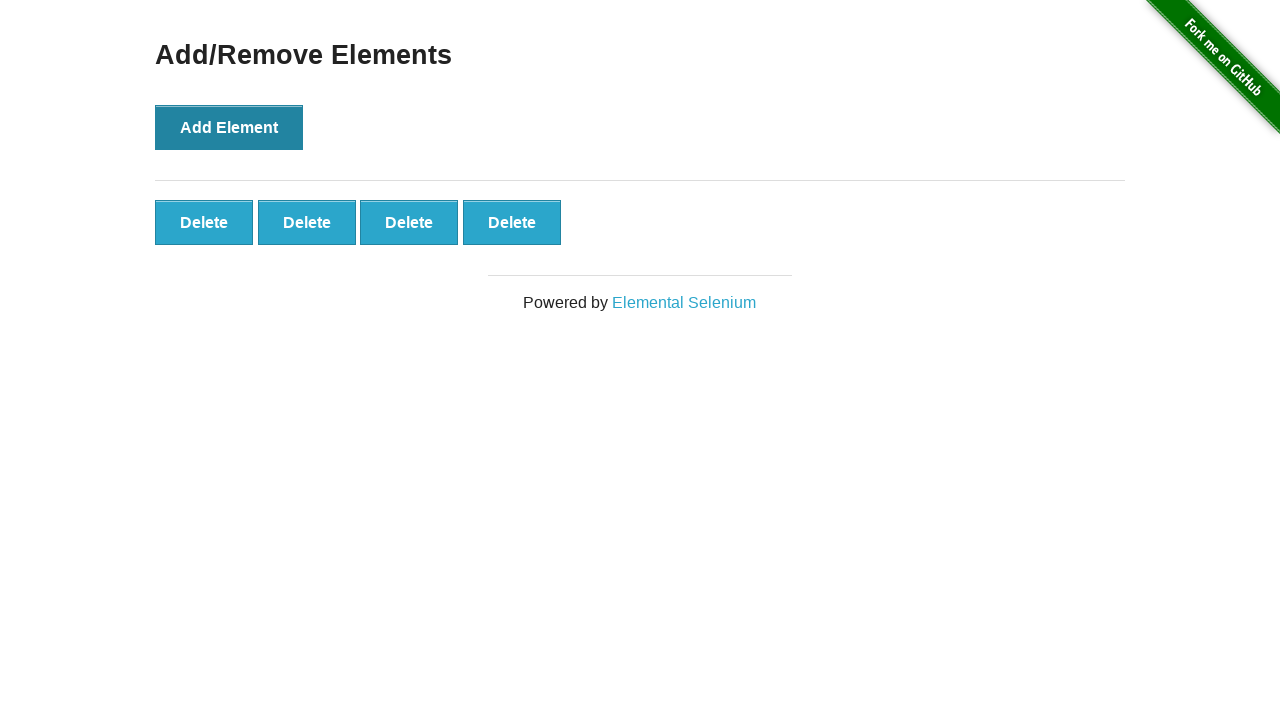

Clicked 'Add Element' button (iteration 5) at (229, 127) on button:has-text('Add Element')
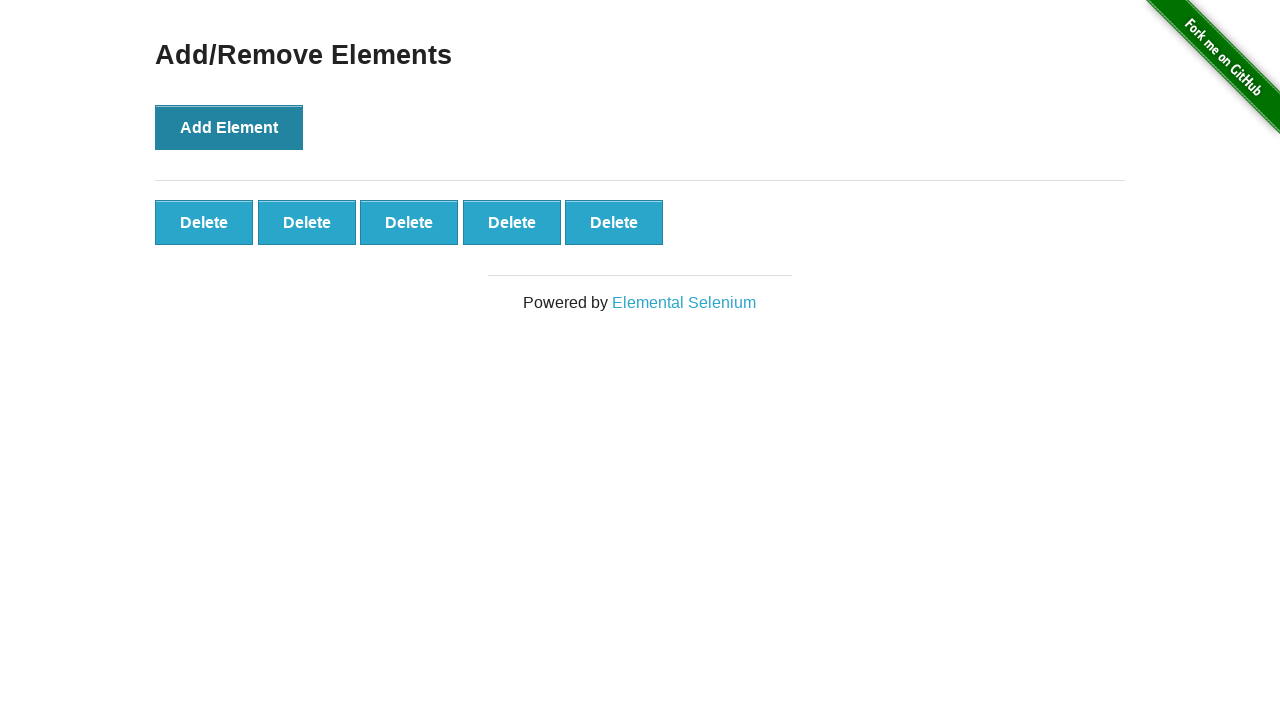

Waited for delete buttons to appear
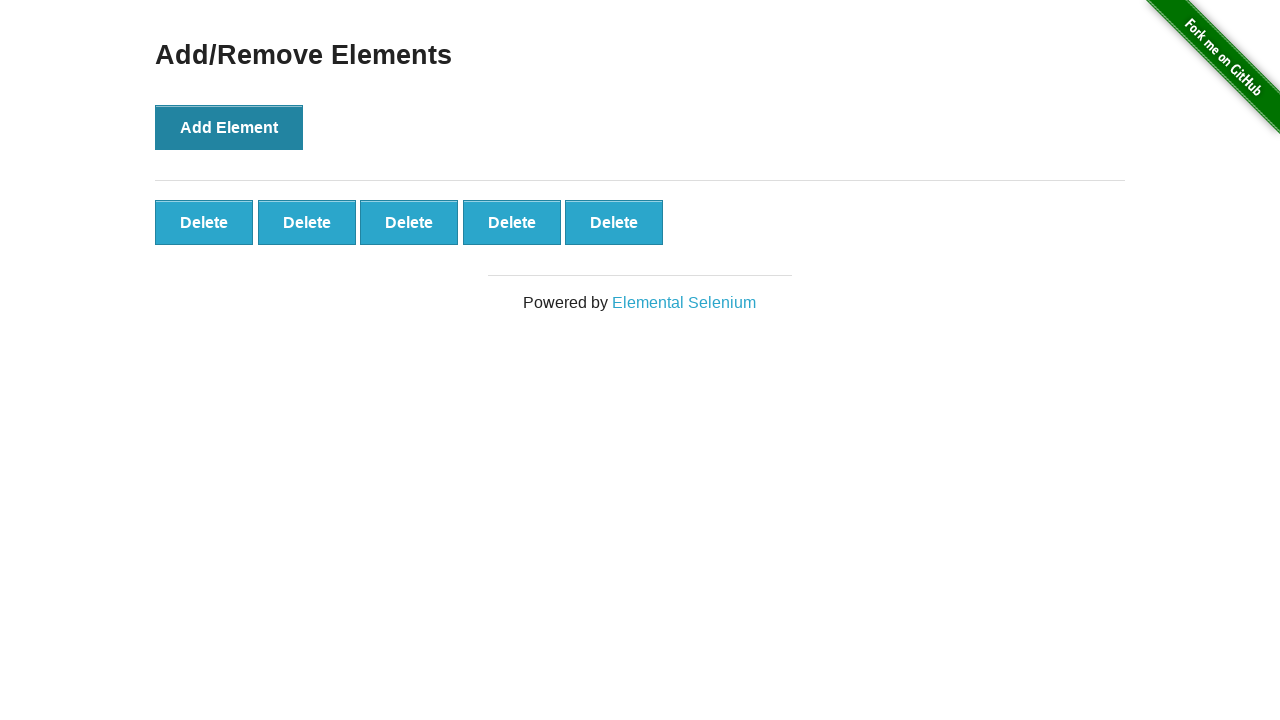

Verified that 5 delete buttons exist
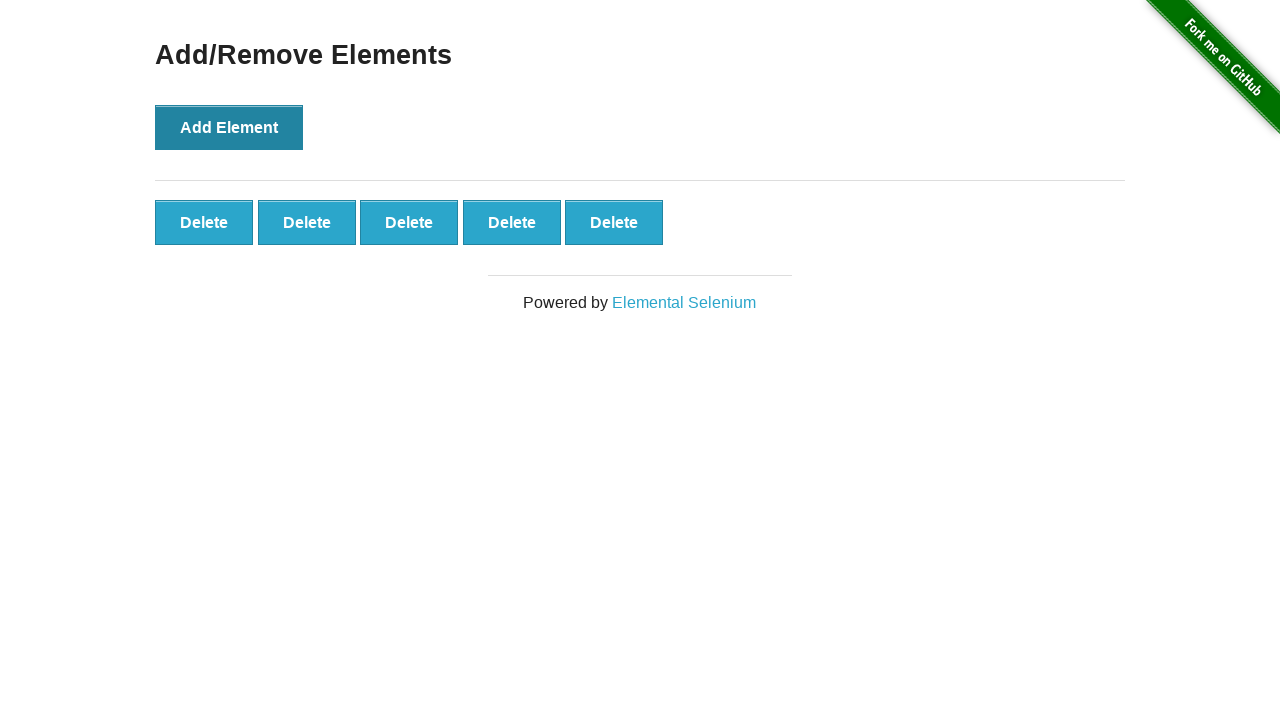

Clicked delete button to remove element (iteration 1) at (204, 222) on .added-manually >> nth=0
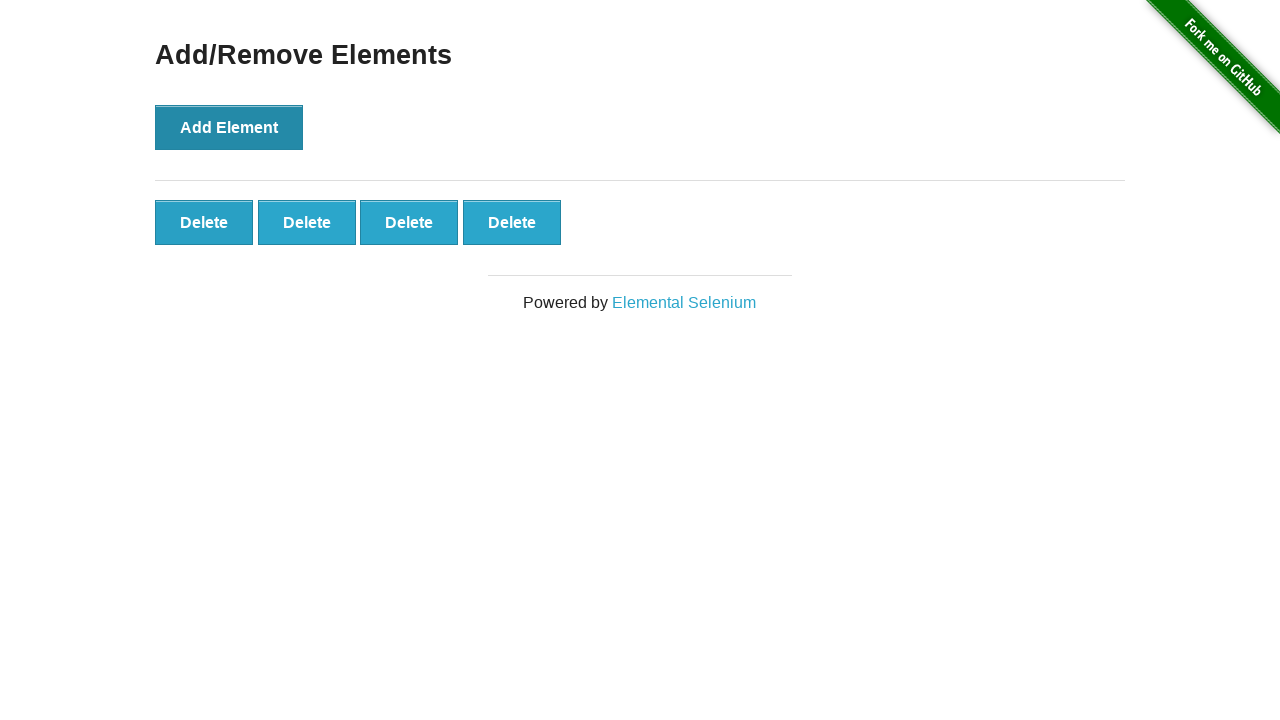

Clicked delete button to remove element (iteration 2) at (204, 222) on .added-manually >> nth=0
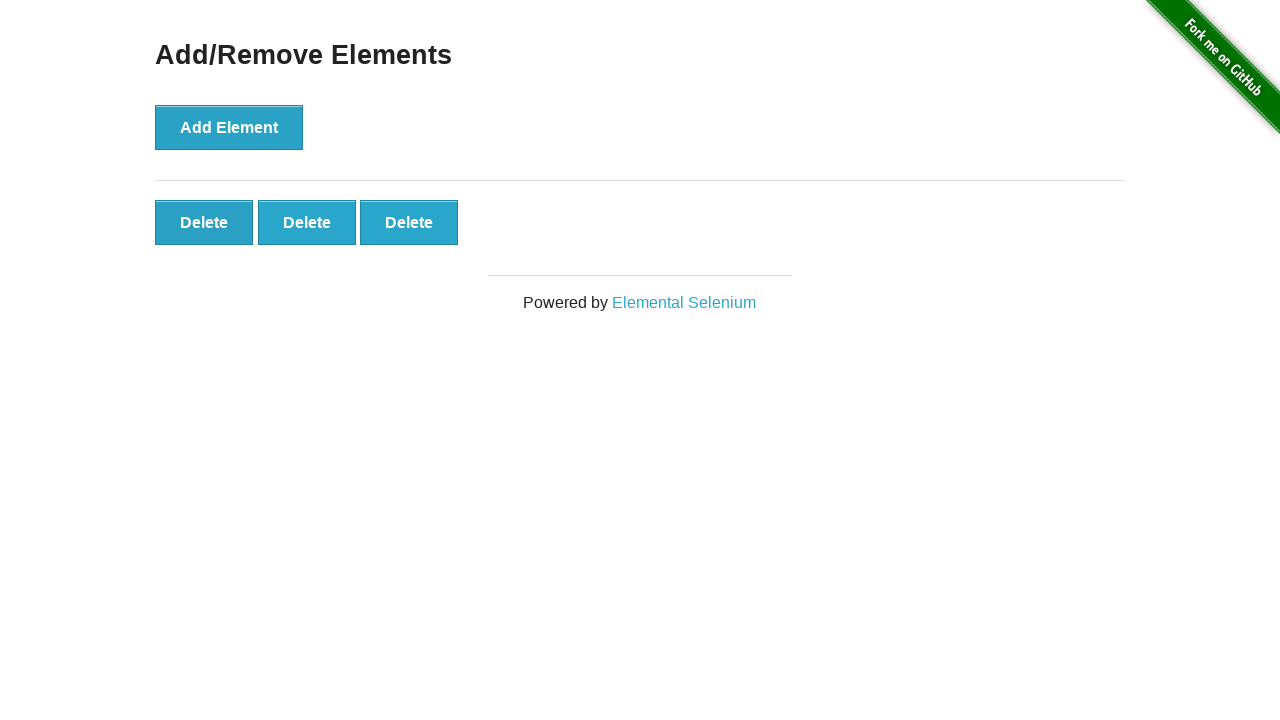

Clicked delete button to remove element (iteration 3) at (204, 222) on .added-manually >> nth=0
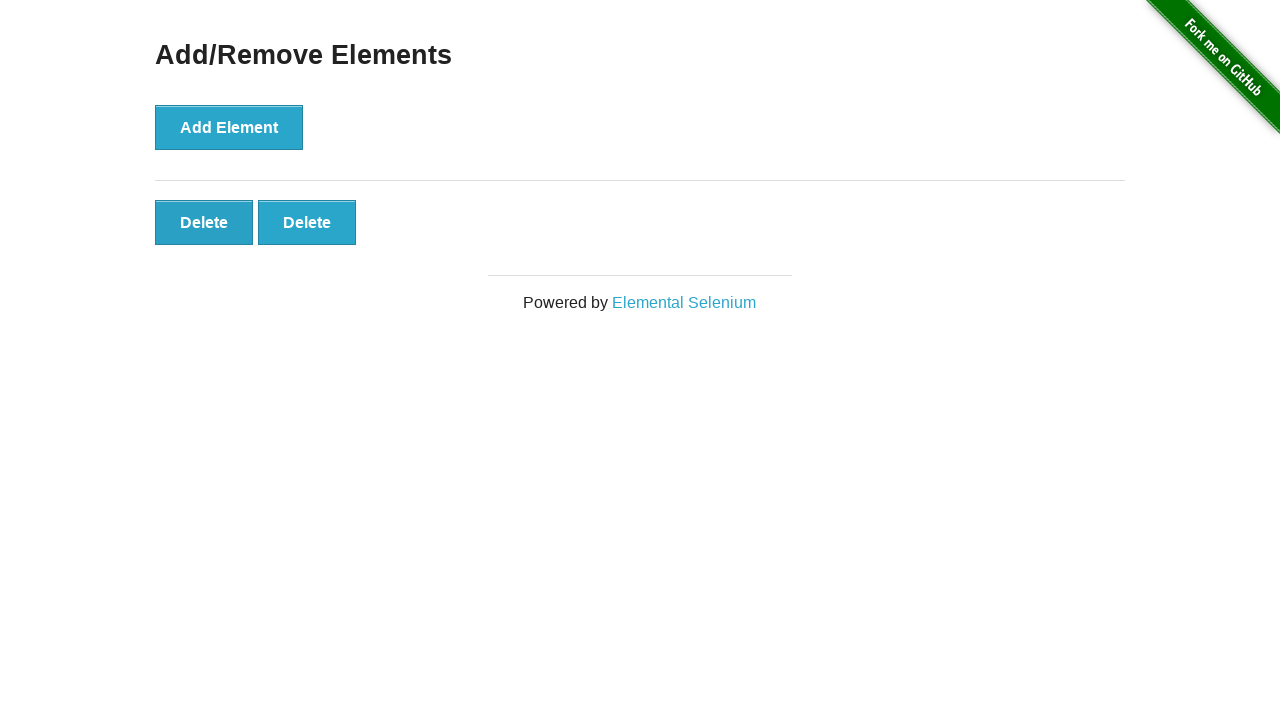

Clicked delete button to remove element (iteration 4) at (204, 222) on .added-manually >> nth=0
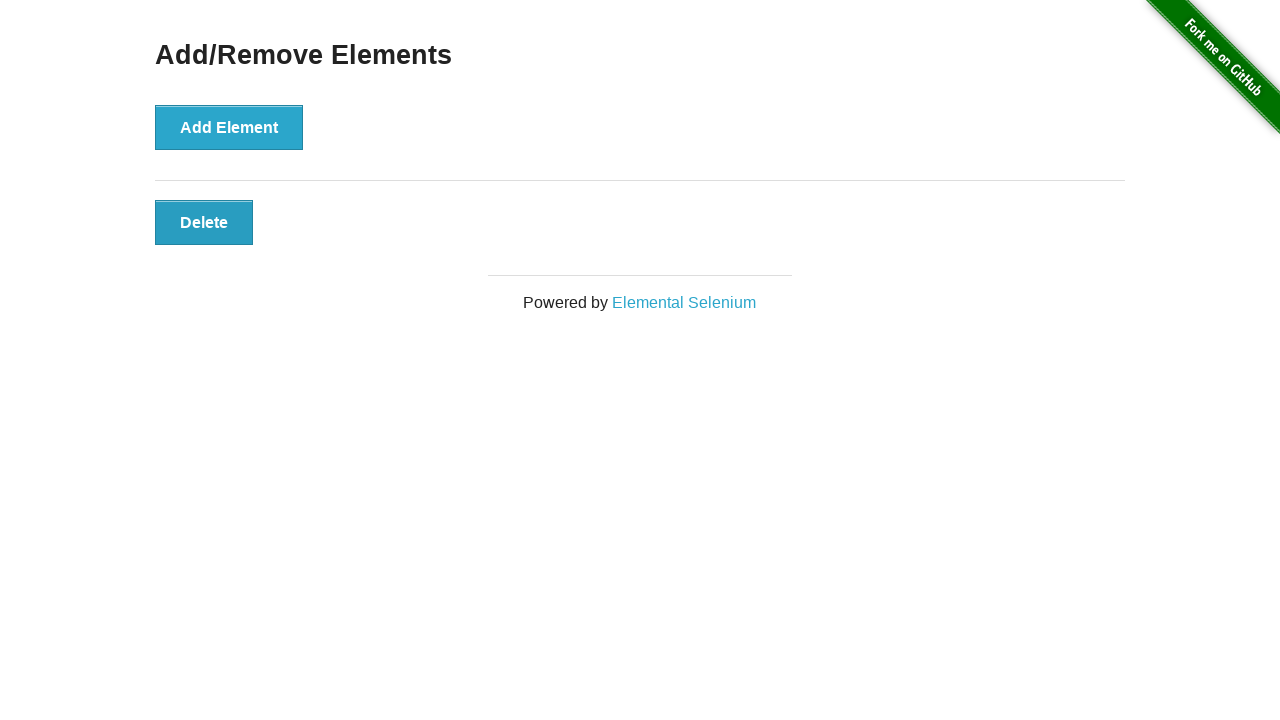

Clicked delete button to remove element (iteration 5) at (204, 222) on .added-manually >> nth=0
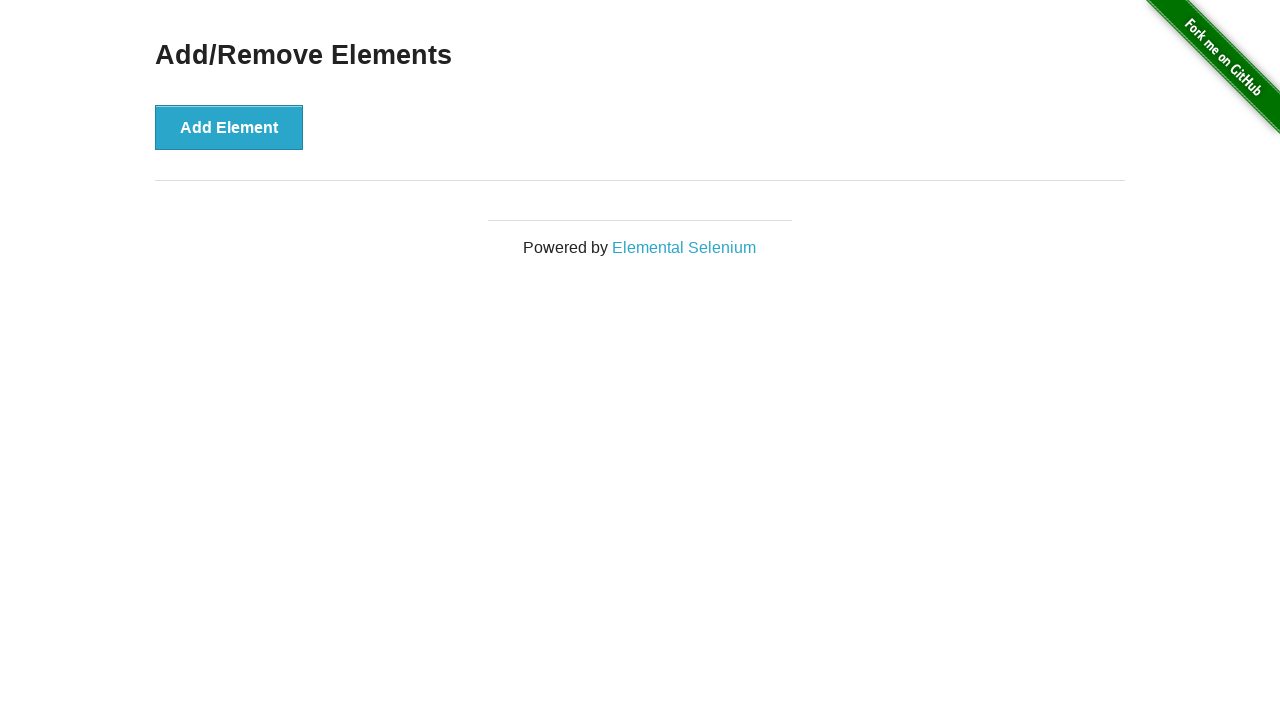

Verified that all elements have been removed
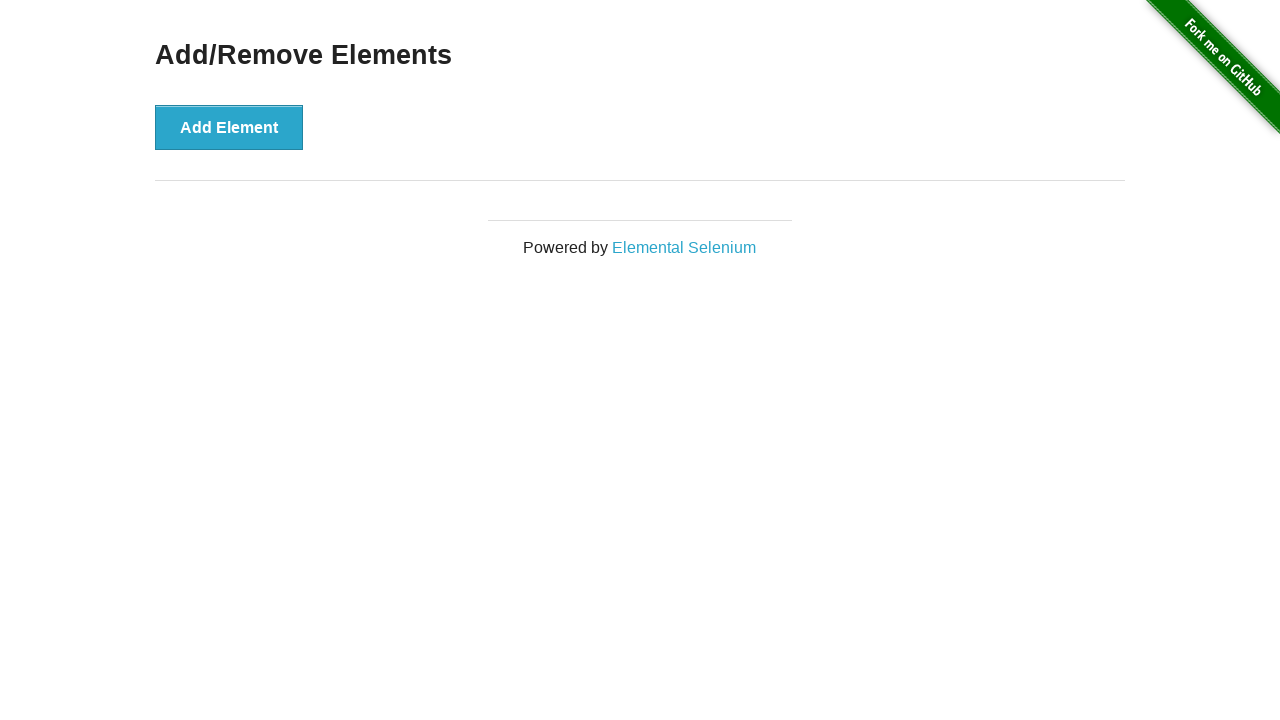

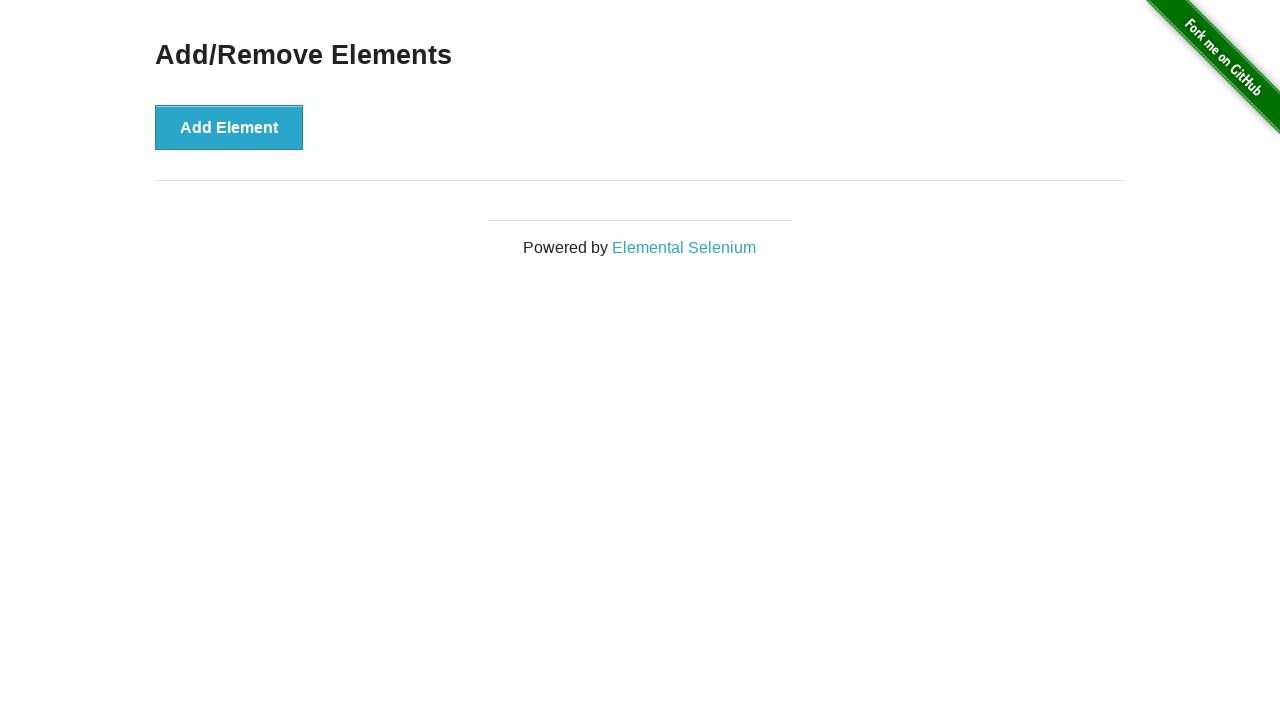